Tests form input and checkbox attributes on Rediff mail login page by filling a text field and checking attribute values

Starting URL: https://mail.rediff.com/cgi-bin/login.cgi

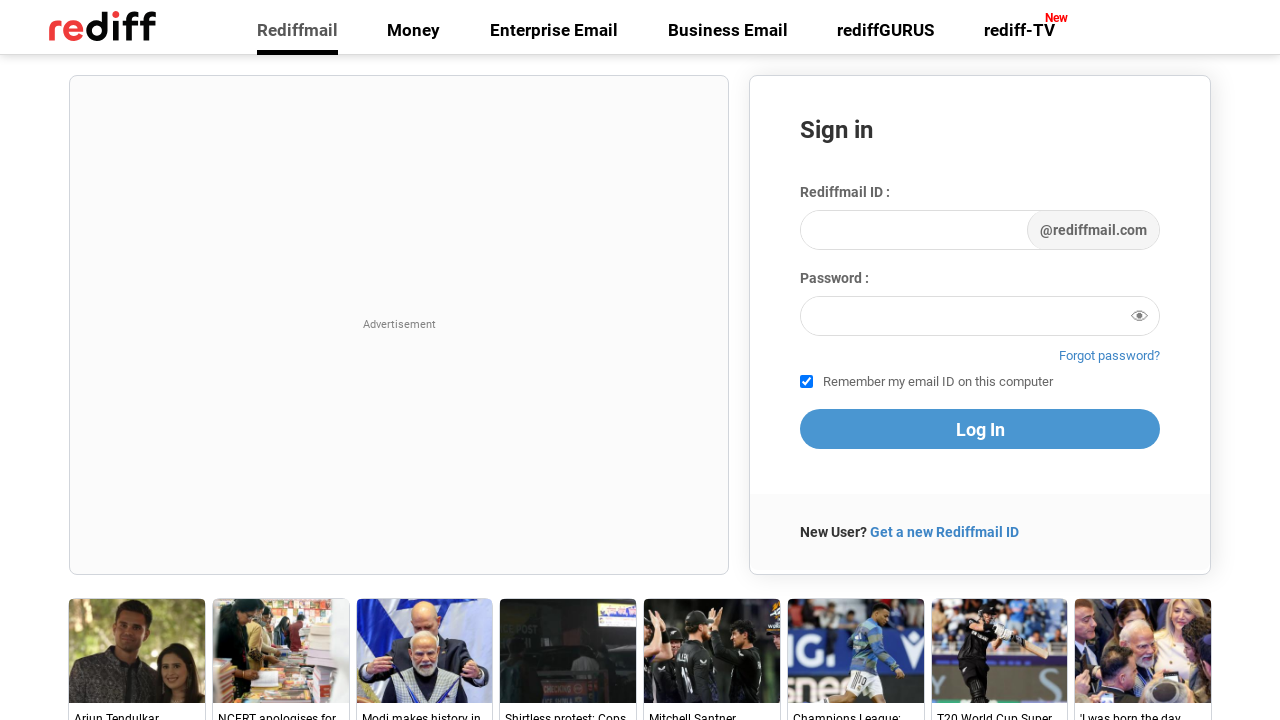

Filled login field with 'TestString' on #login1
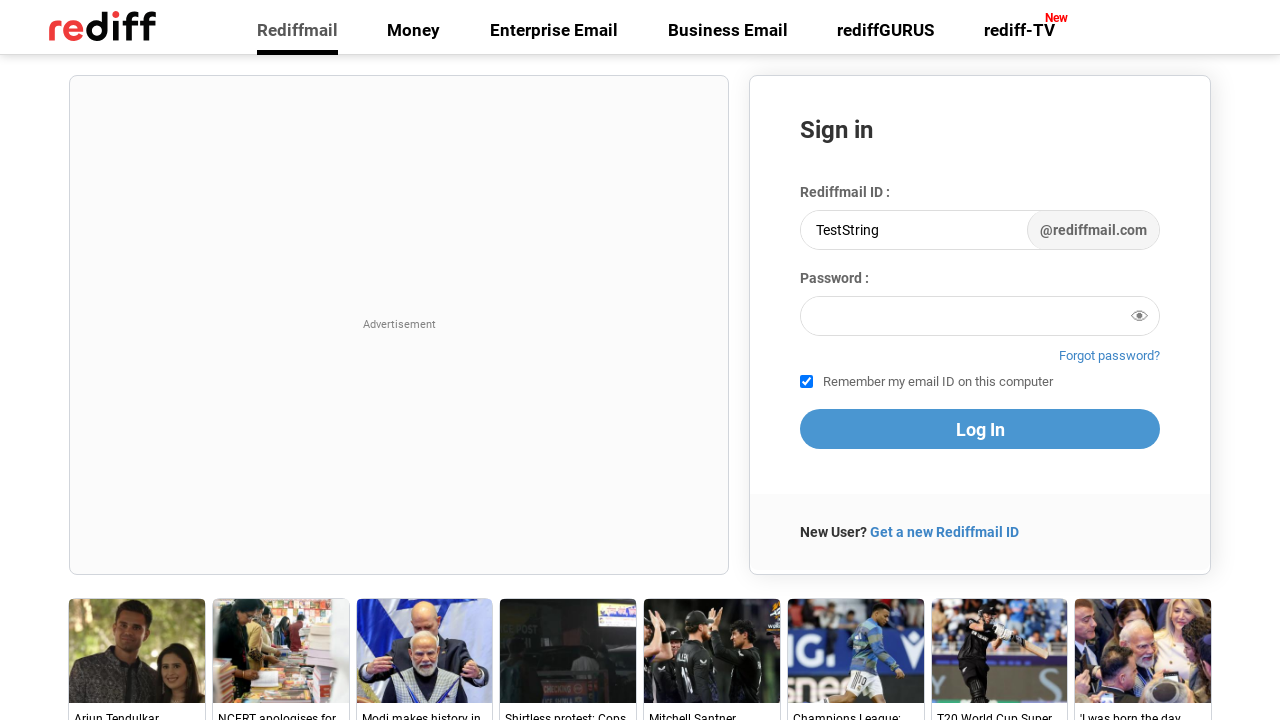

Retrieved value attribute from login field
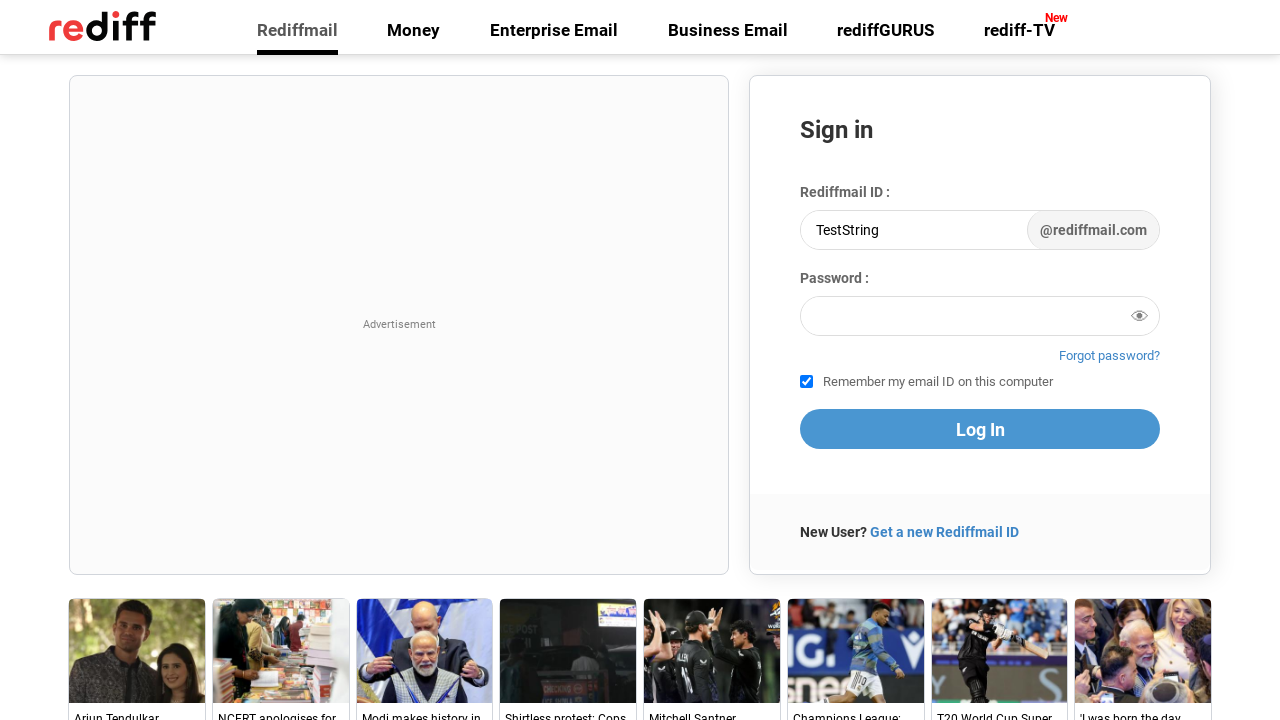

Retrieved checked attribute from remember checkbox
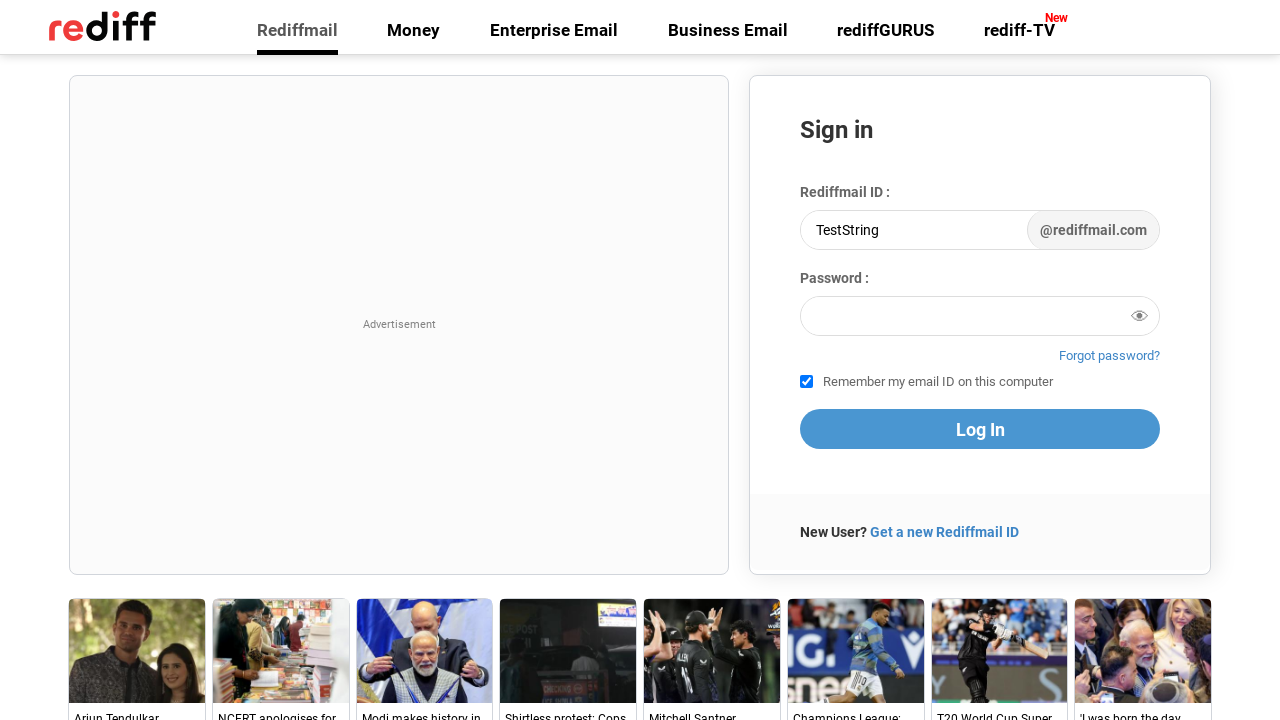

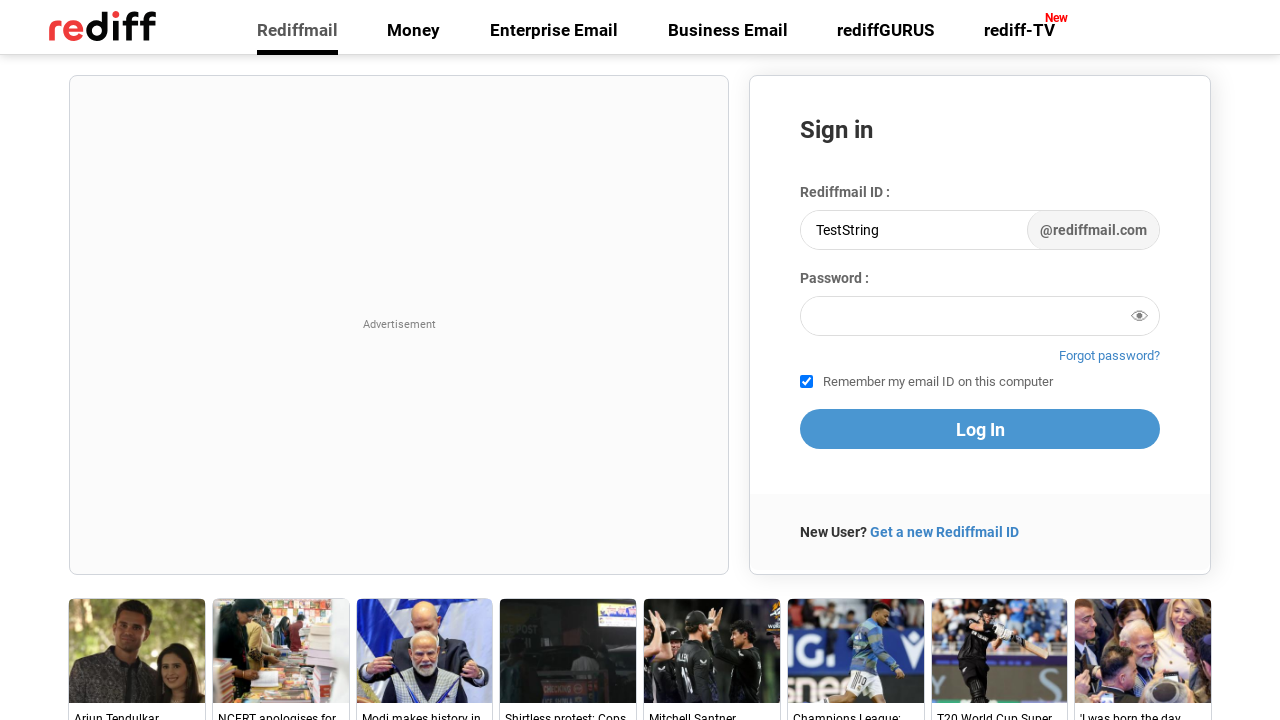